Fills out a practice form on DemoQA website including personal information, gender selection, hobbies selection, and phone number

Starting URL: https://demoqa.com/automation-practice-form

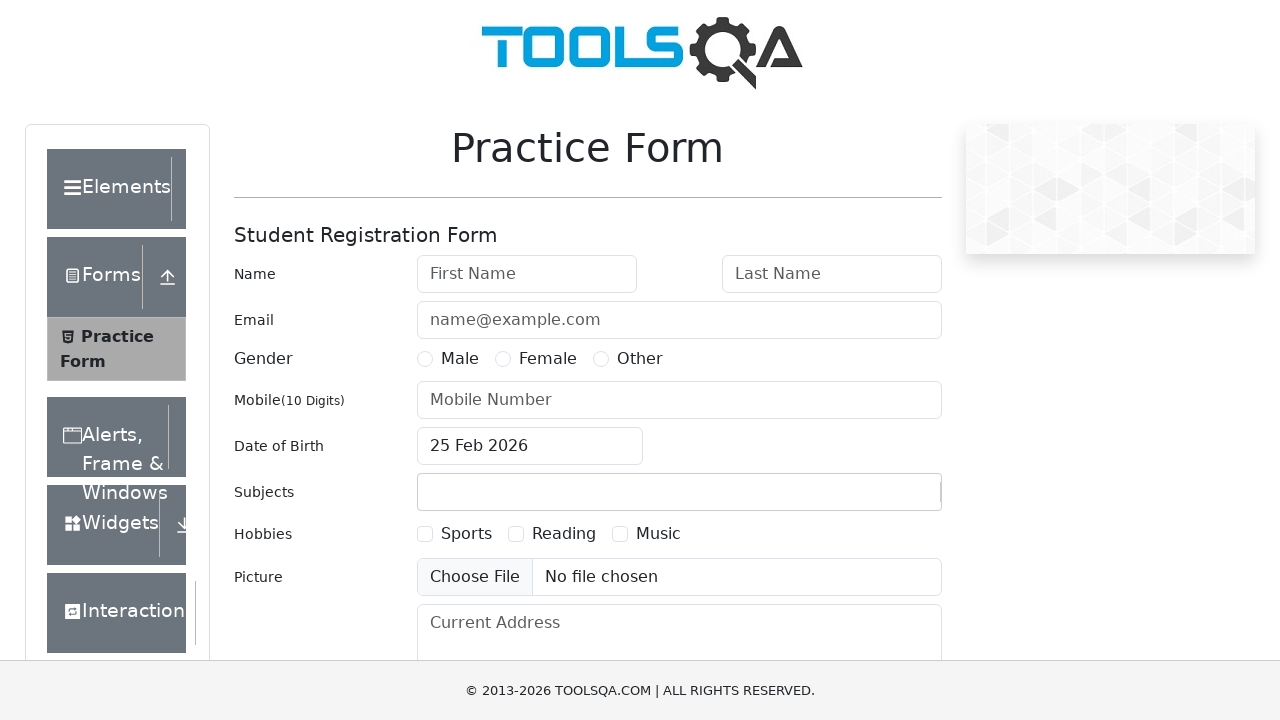

Filled first name field with 'Aravind' on #firstName
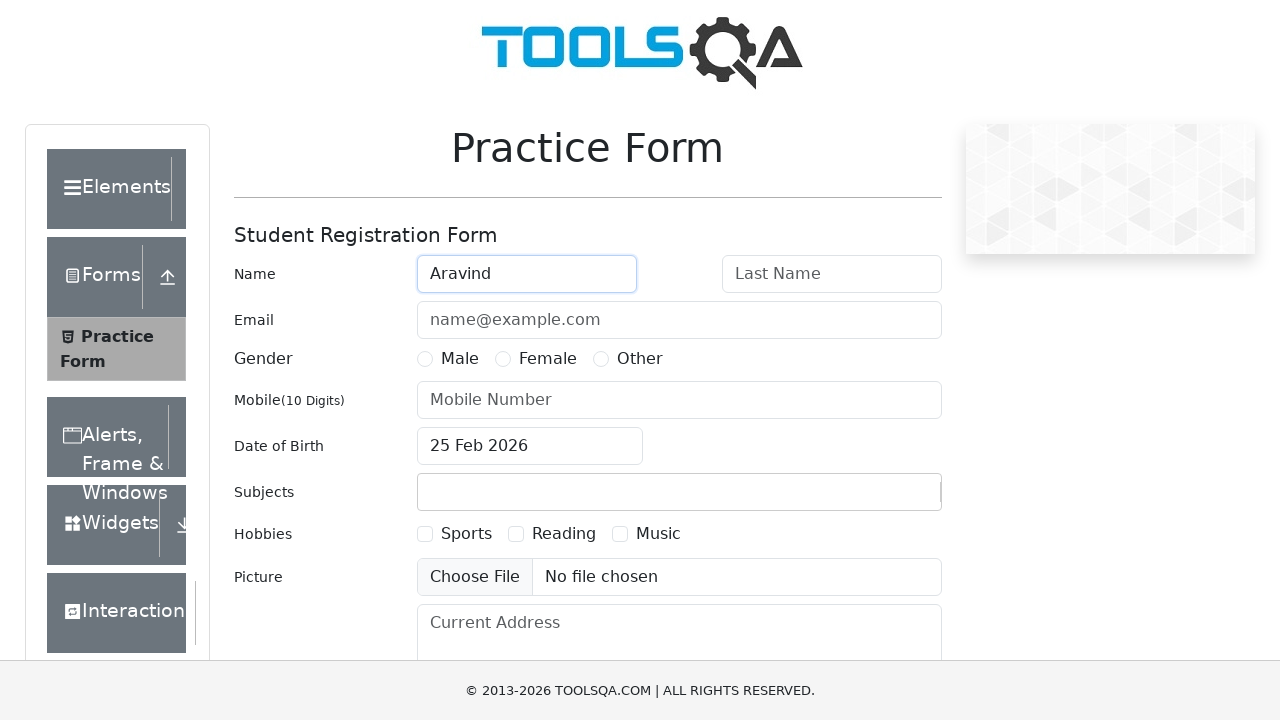

Filled last name field with 'K.A' on #lastName
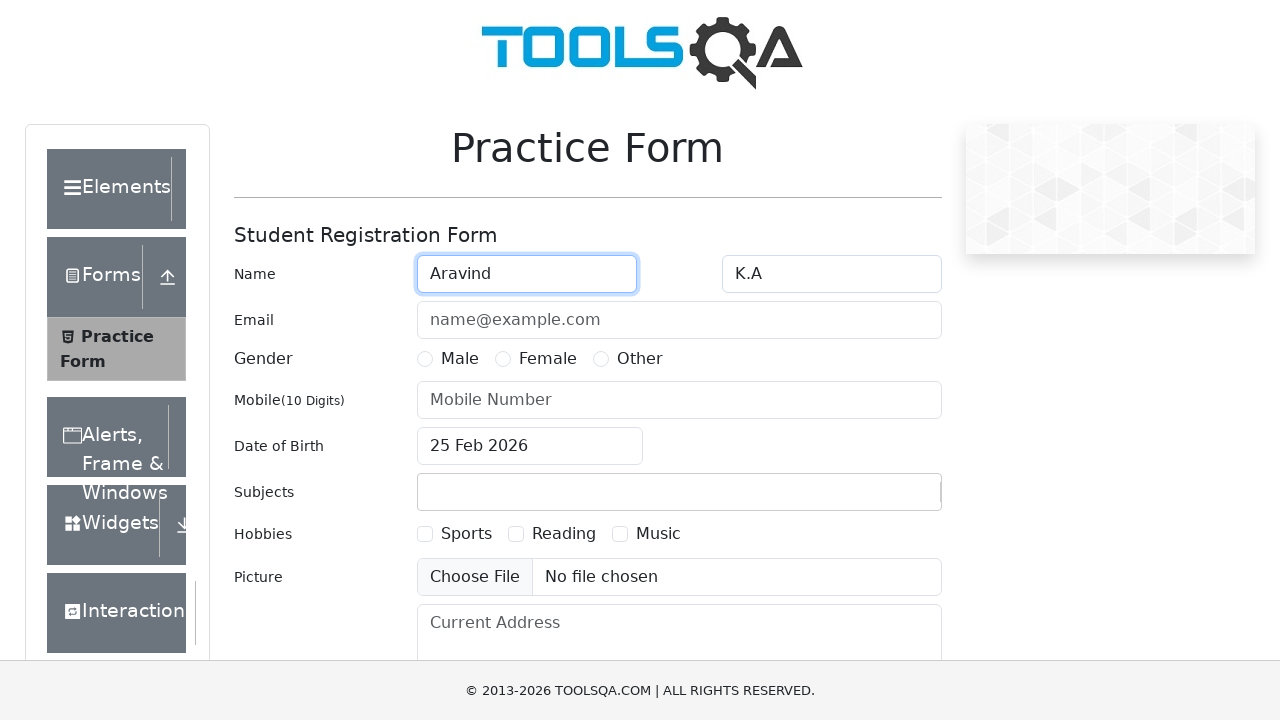

Filled email field with 'aravind.ka@gmail.com' on #userEmail
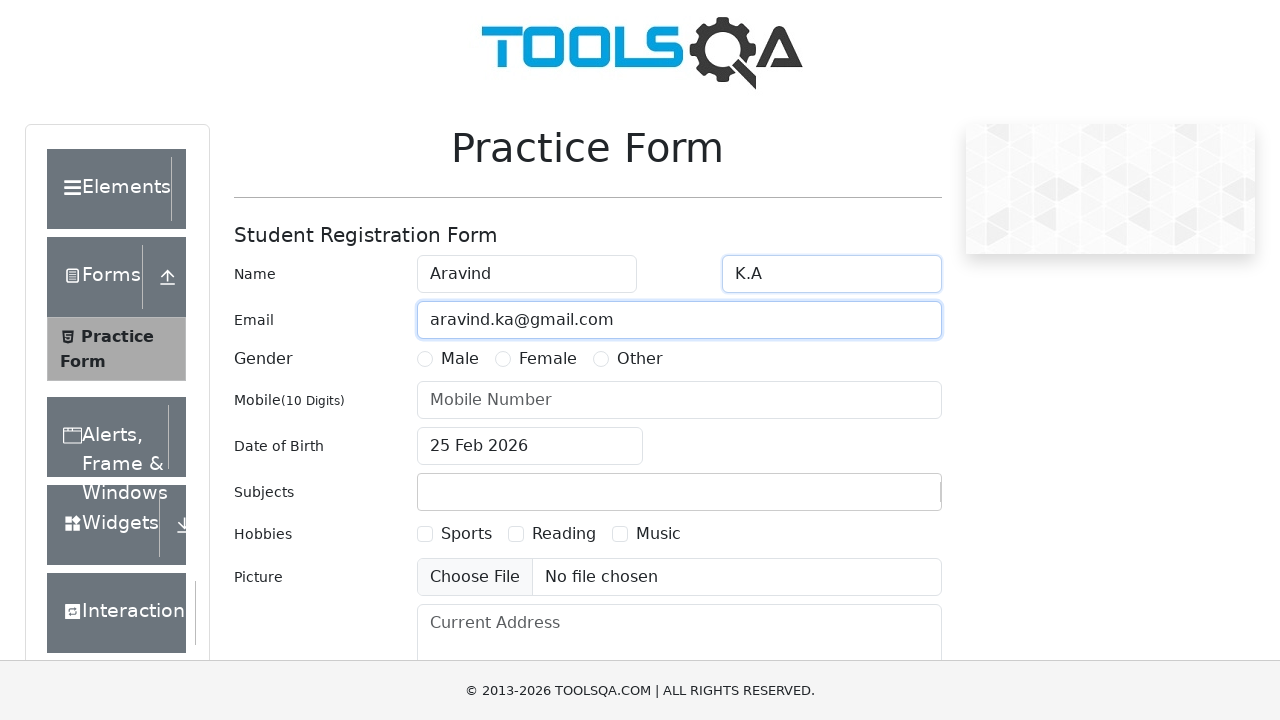

Selected Male gender option
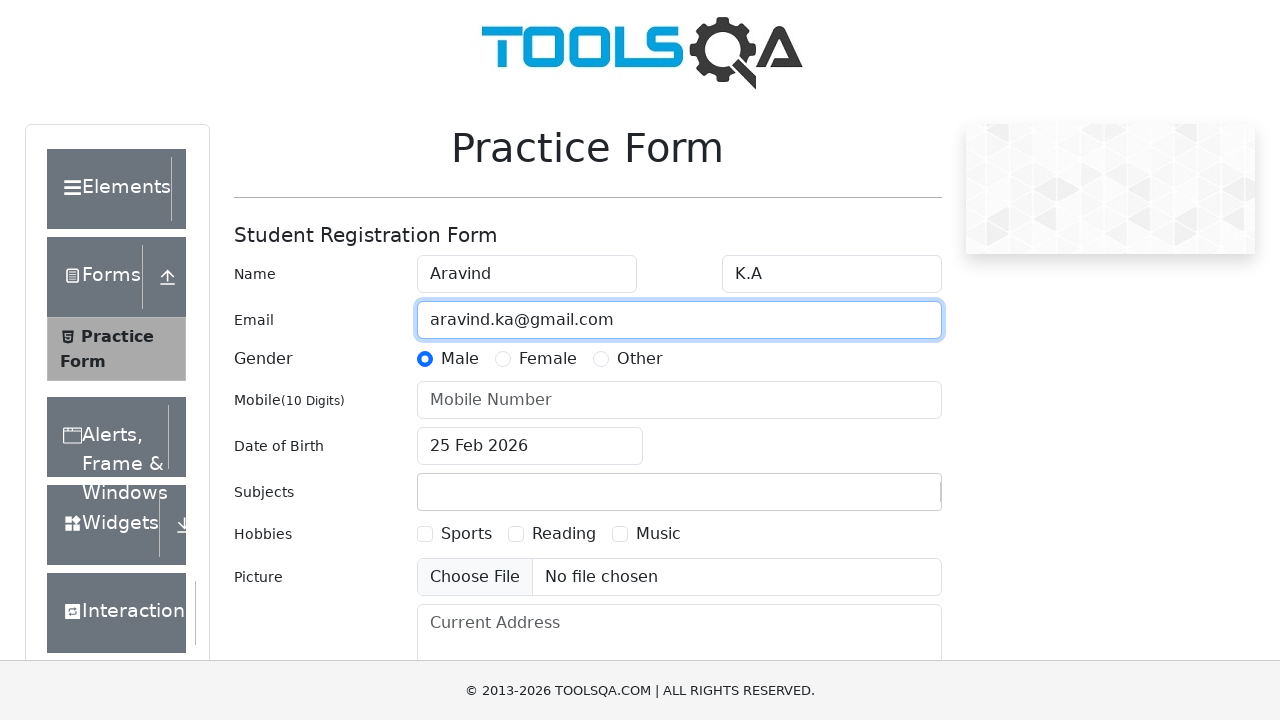

Filled phone number field with '9989988988' on #userNumber
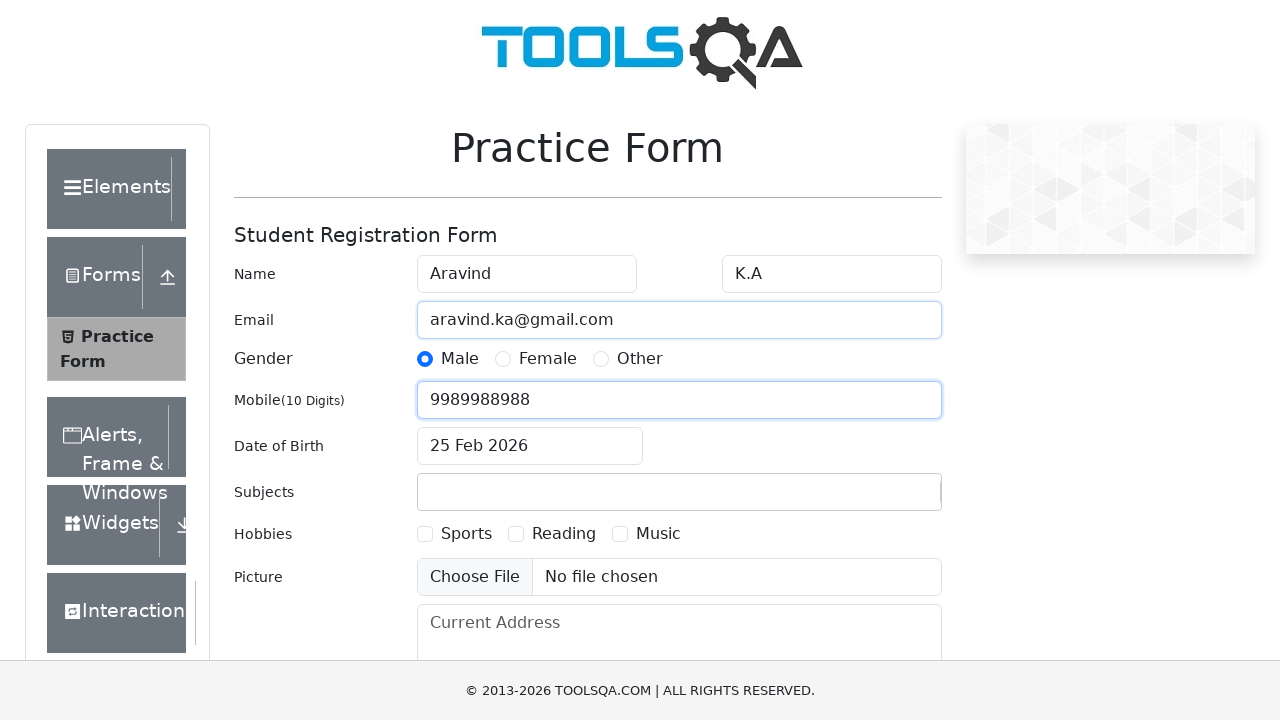

Filled subjects field with 'Computer' on #subjectsContainer > div > div:nth-child(1) input
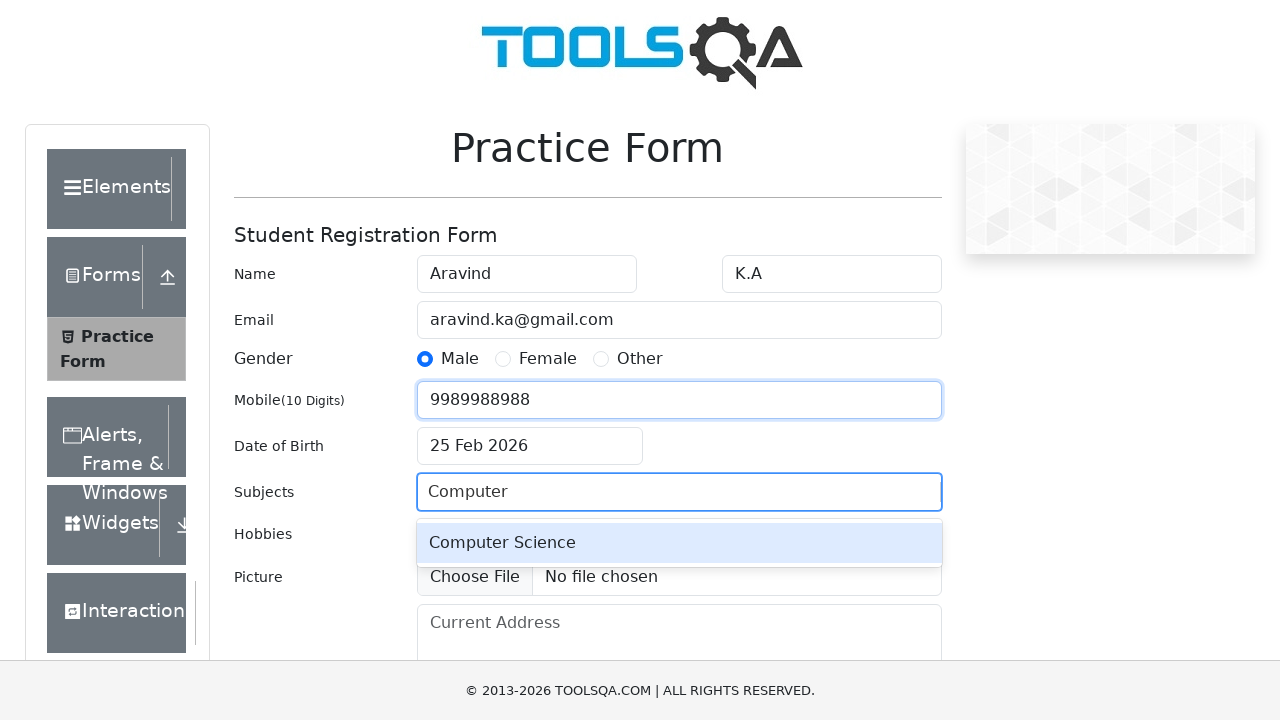

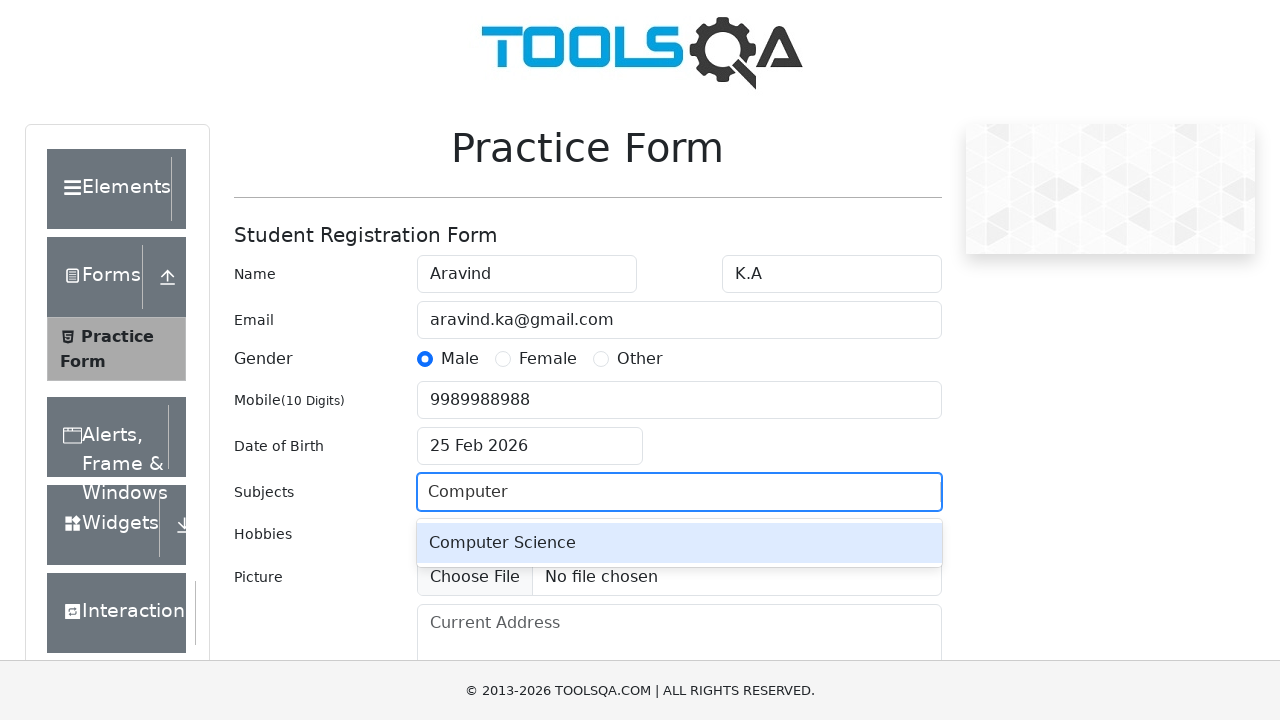